Tests iframe navigation and form filling within nested frames on the LetCode practice site

Starting URL: https://letcode.in/frame

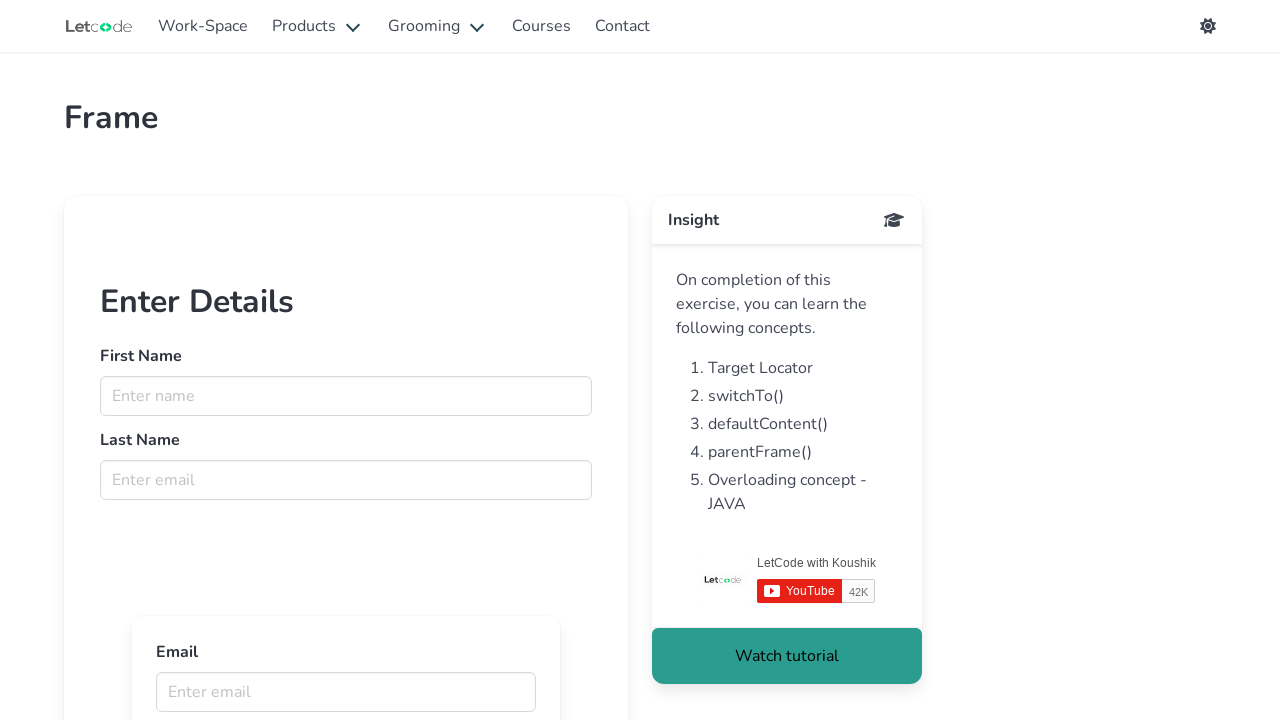

Located and switched to first iframe with id 'firstFr'
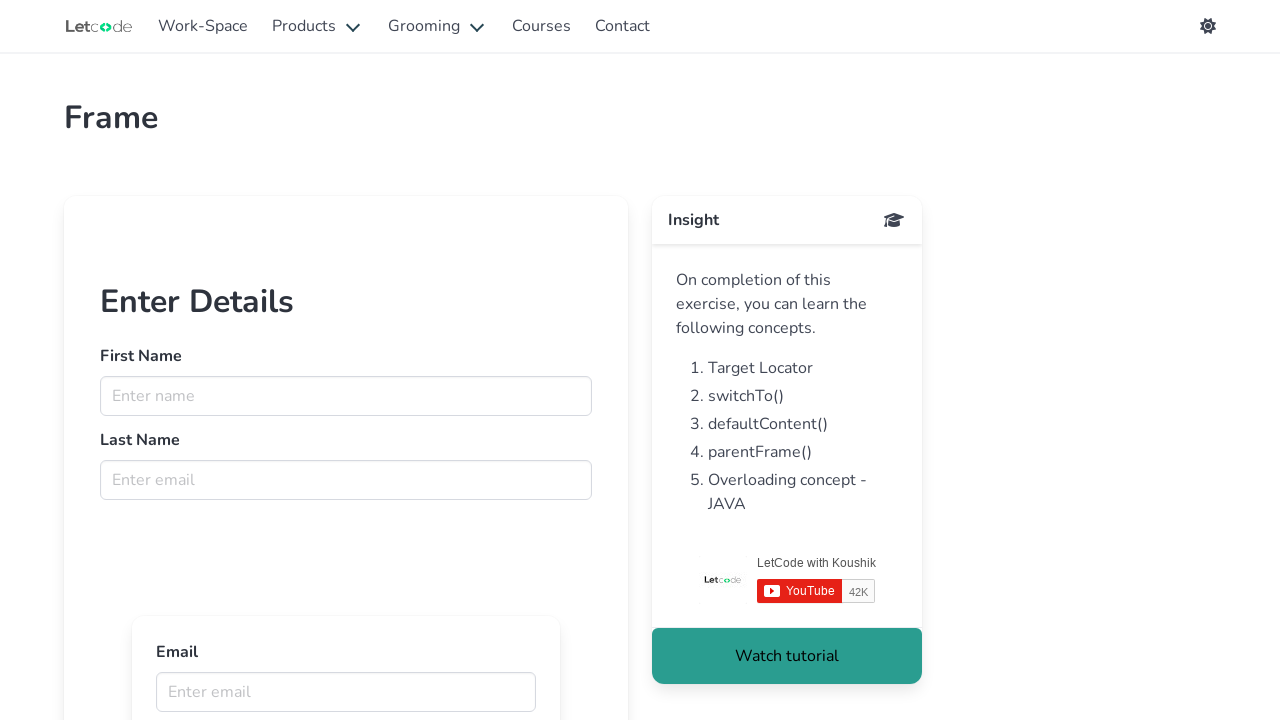

Filled name field with 'user' in first iframe on iframe#firstFr >> internal:control=enter-frame >> input[placeholder='Enter name'
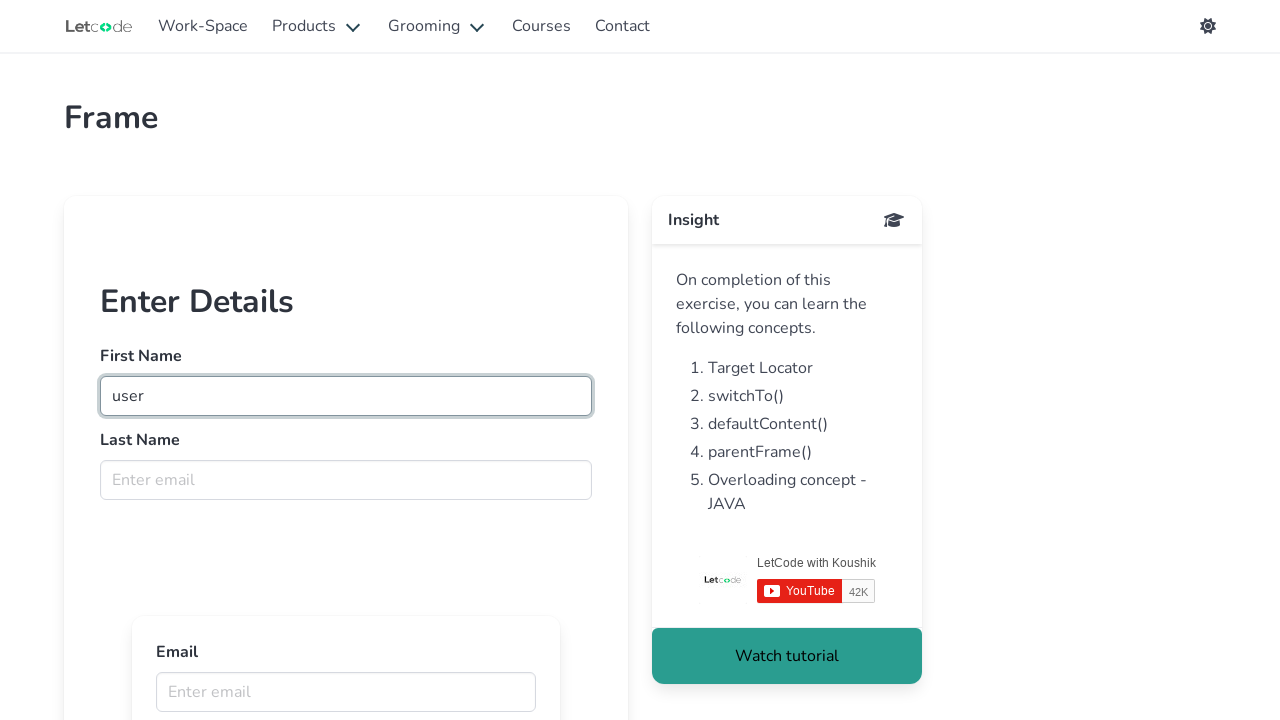

Filled last name field with '123' in first iframe on iframe#firstFr >> internal:control=enter-frame >> input[name='lname']
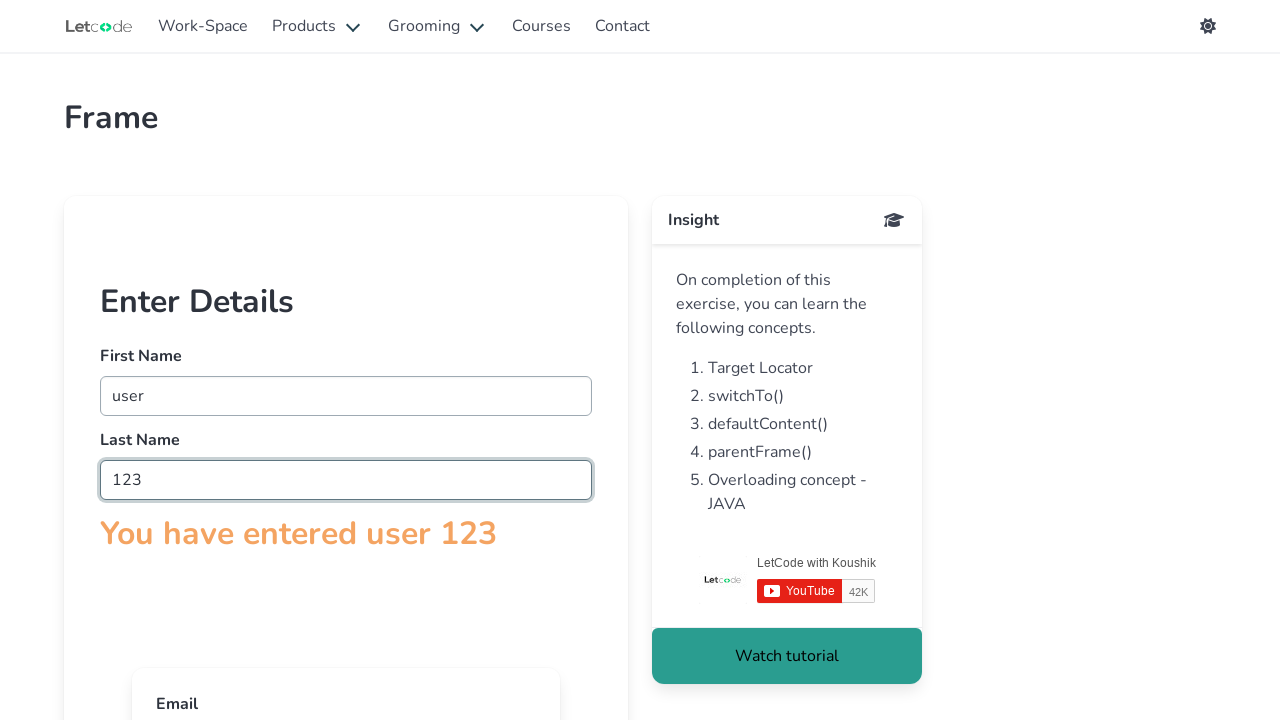

Located and switched to nested inner iframe with src 'innerFrame'
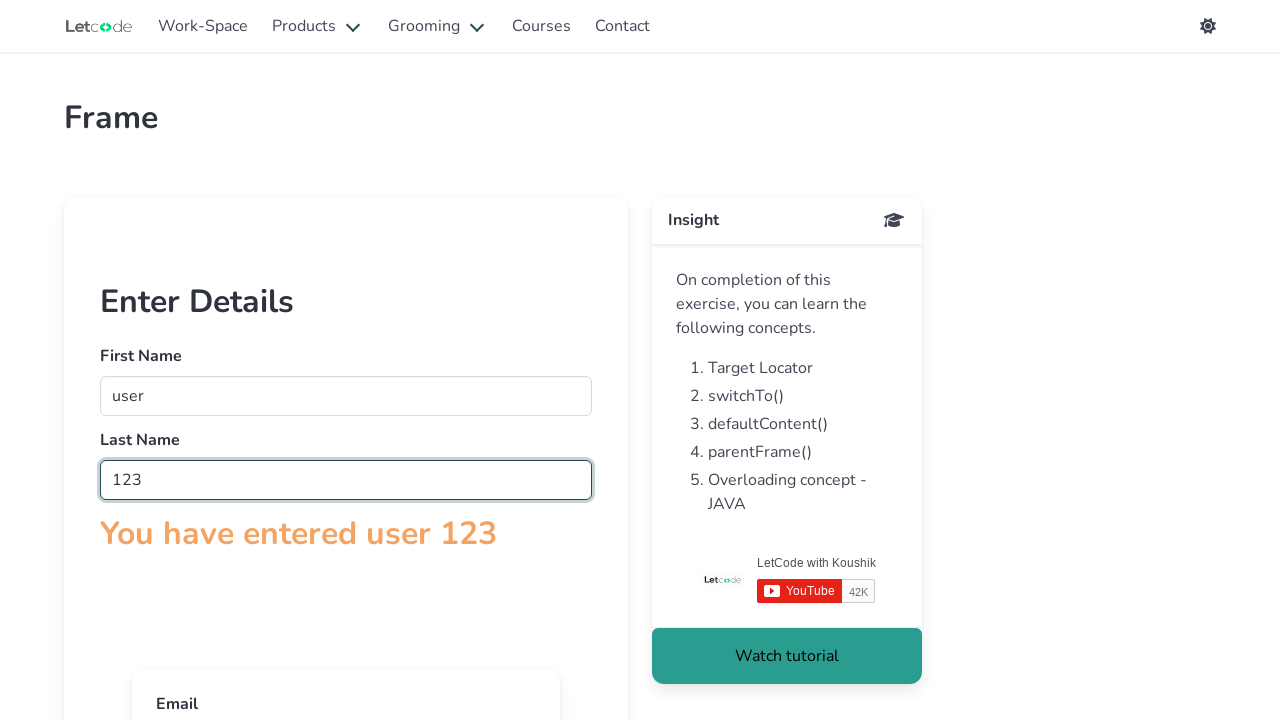

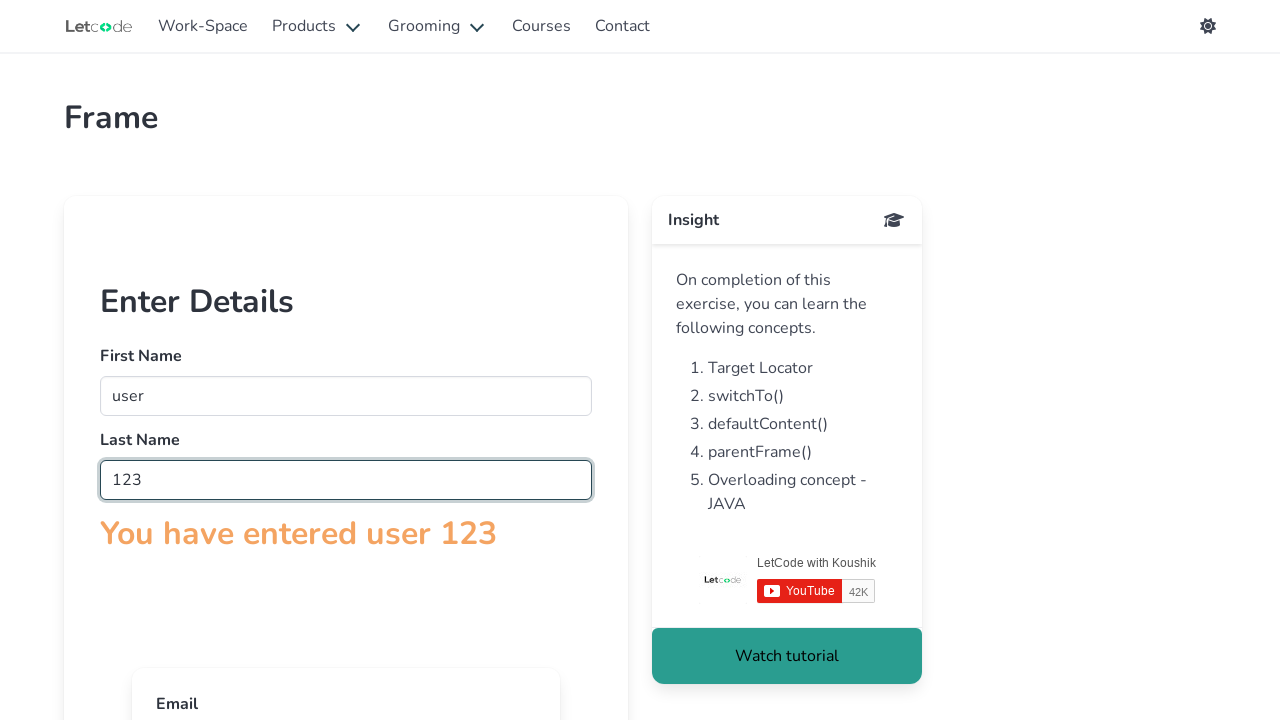